Tests a math challenge form by extracting a value from an element's attribute, calculating the answer using a mathematical formula (log of absolute value of 12*sin(x)), filling in the result, checking two checkboxes, and submitting the form.

Starting URL: http://suninjuly.github.io/get_attribute.html

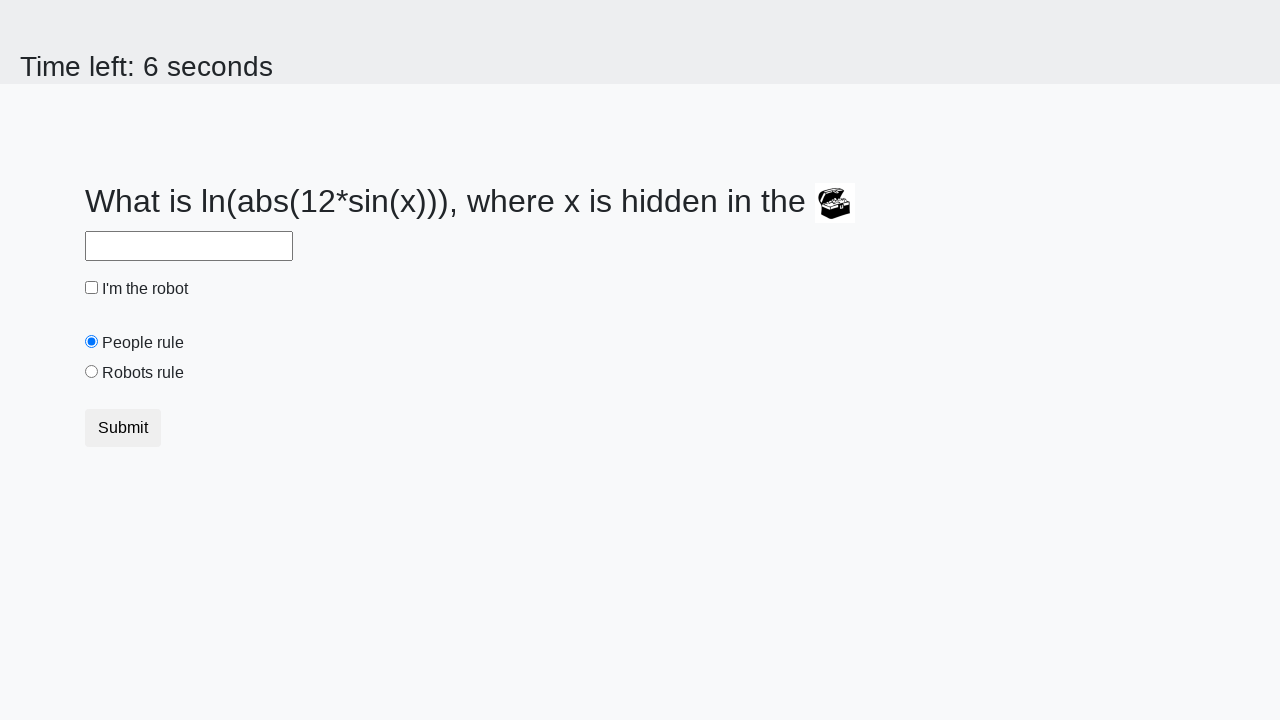

Located the treasure element with hidden valuex attribute
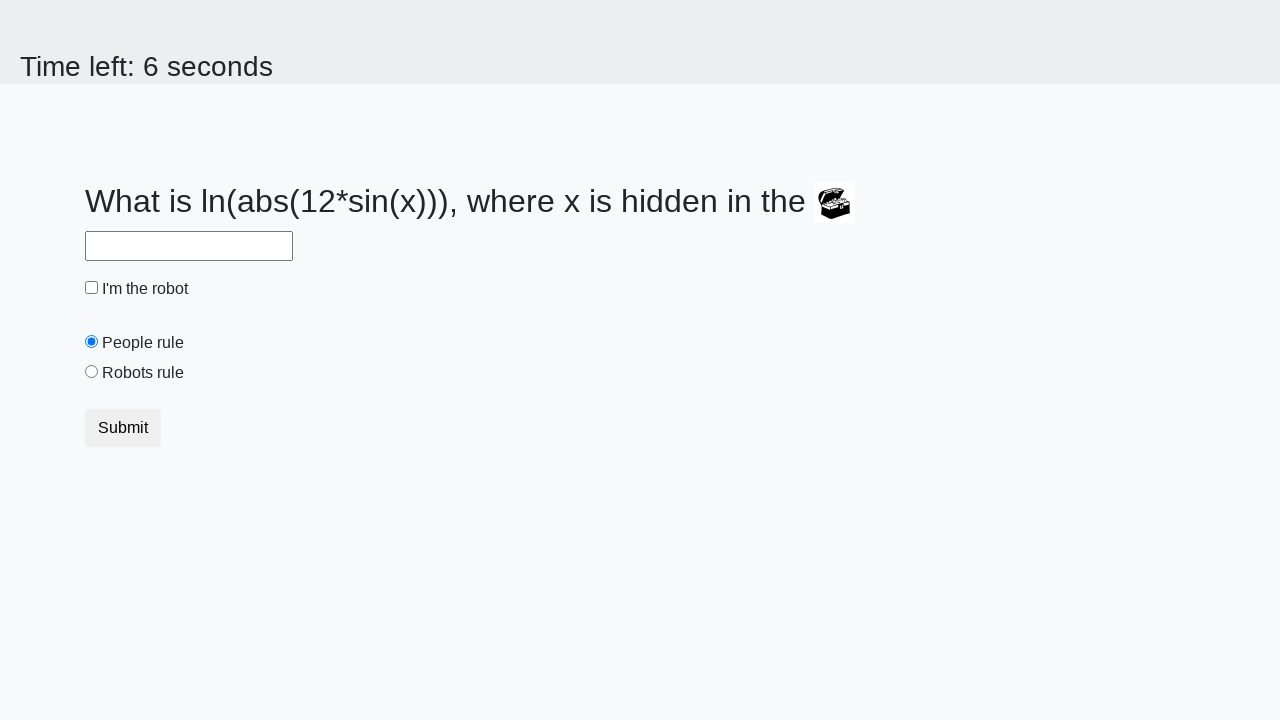

Extracted valuex attribute from treasure element: 545
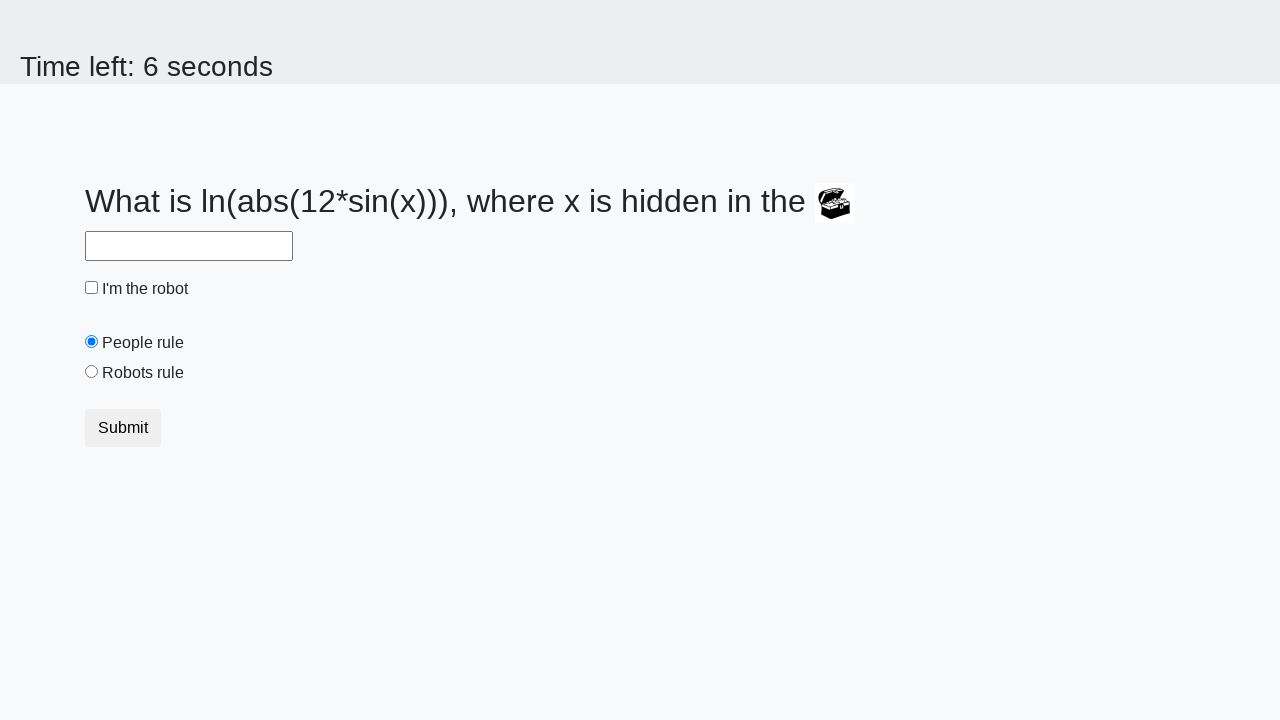

Calculated answer using formula log(abs(12*sin(x))): 2.482705506052213
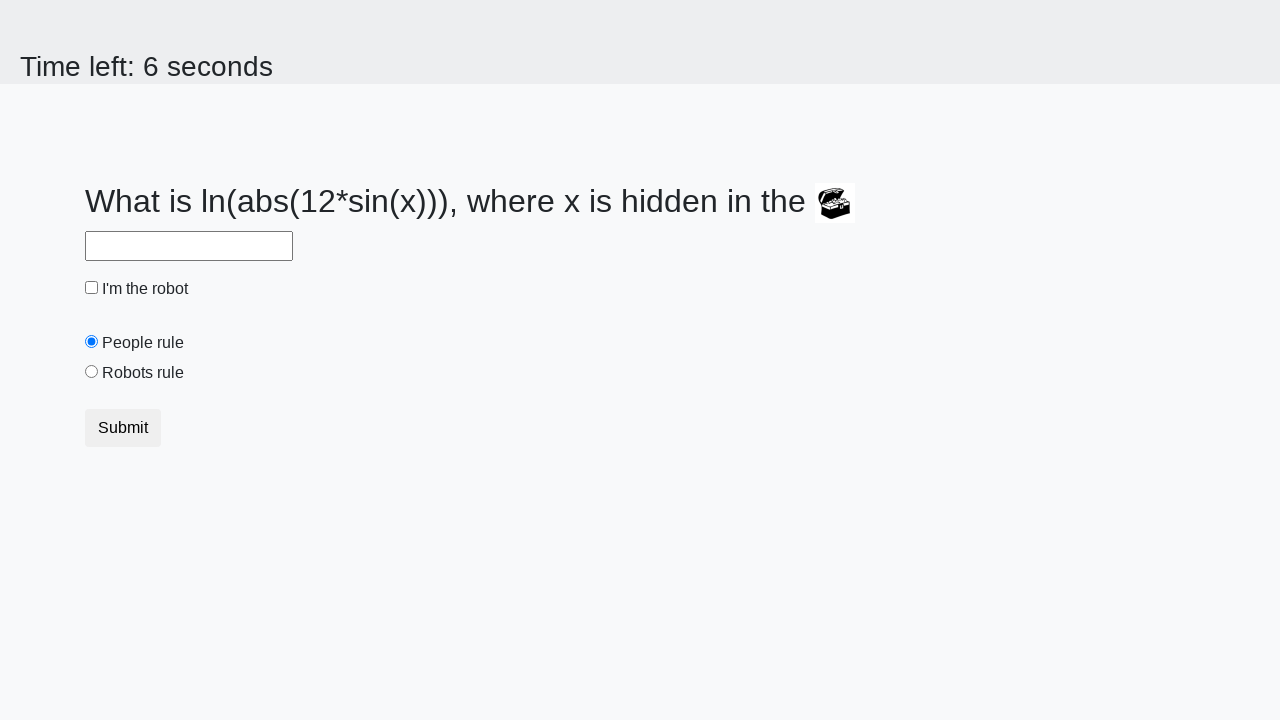

Filled answer field with calculated value: 2.482705506052213 on #answer
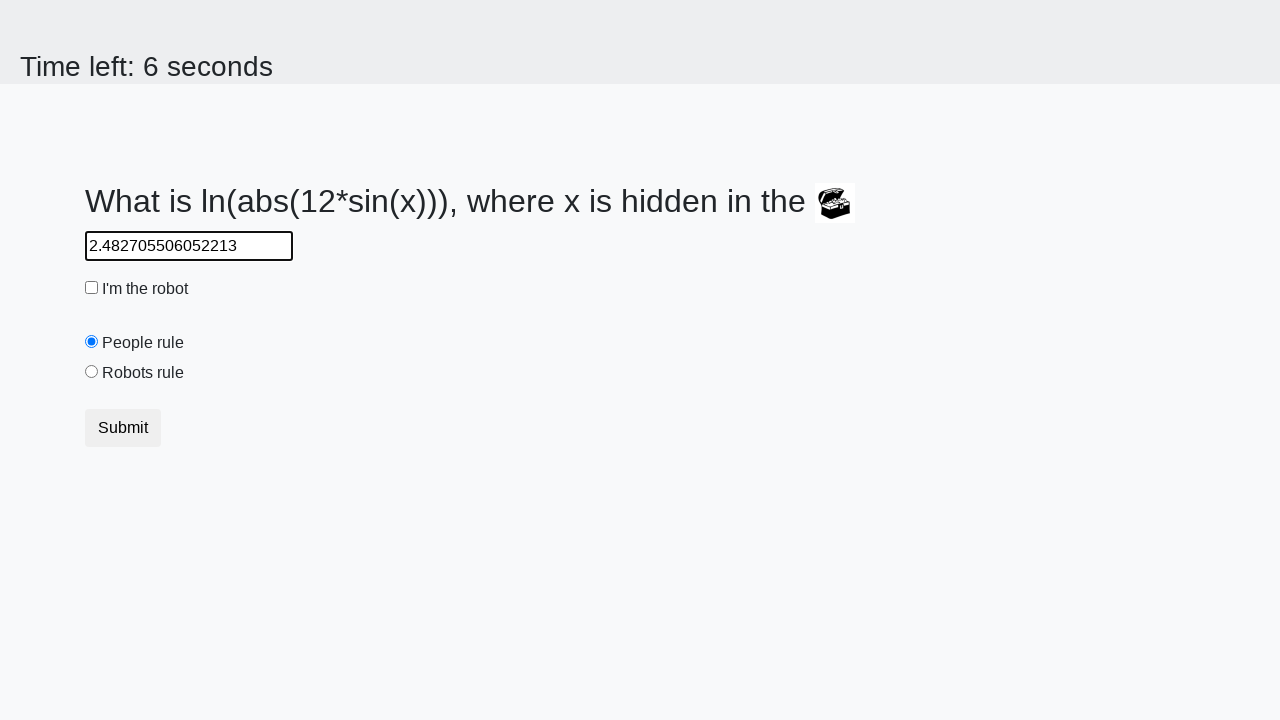

Checked the robot checkbox at (92, 288) on #robotCheckbox
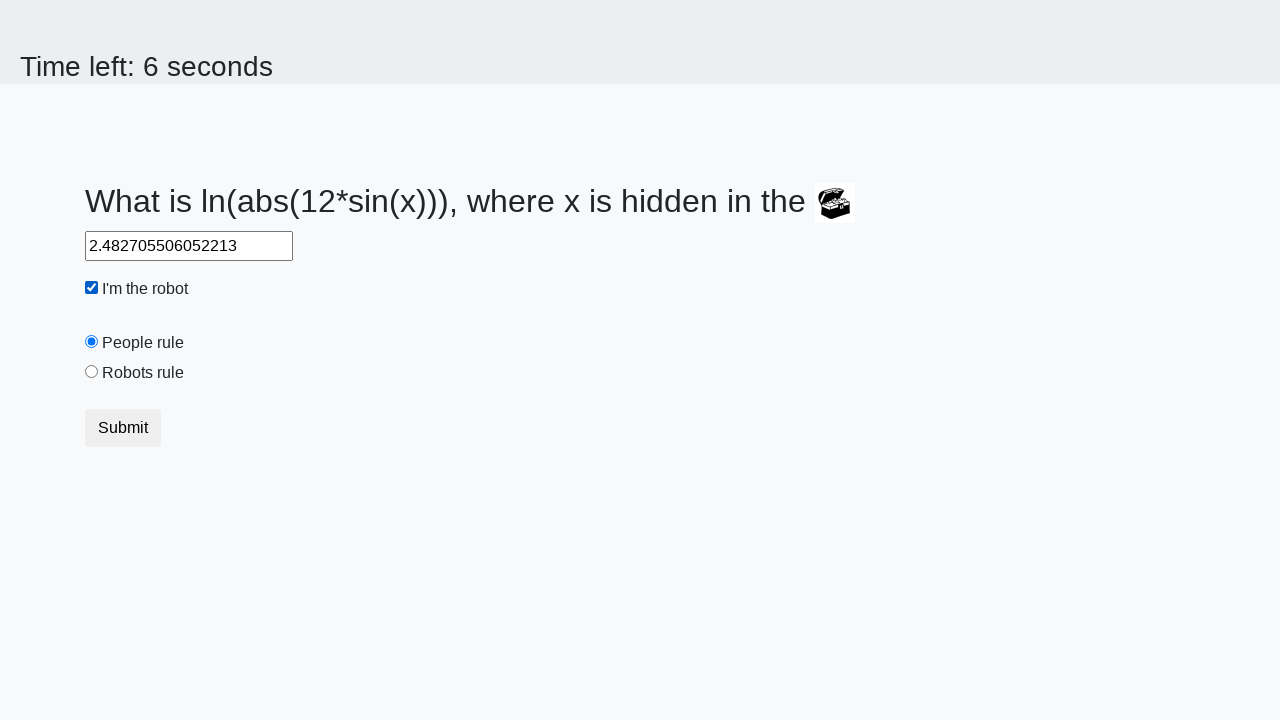

Checked the robots rule checkbox at (92, 372) on #robotsRule
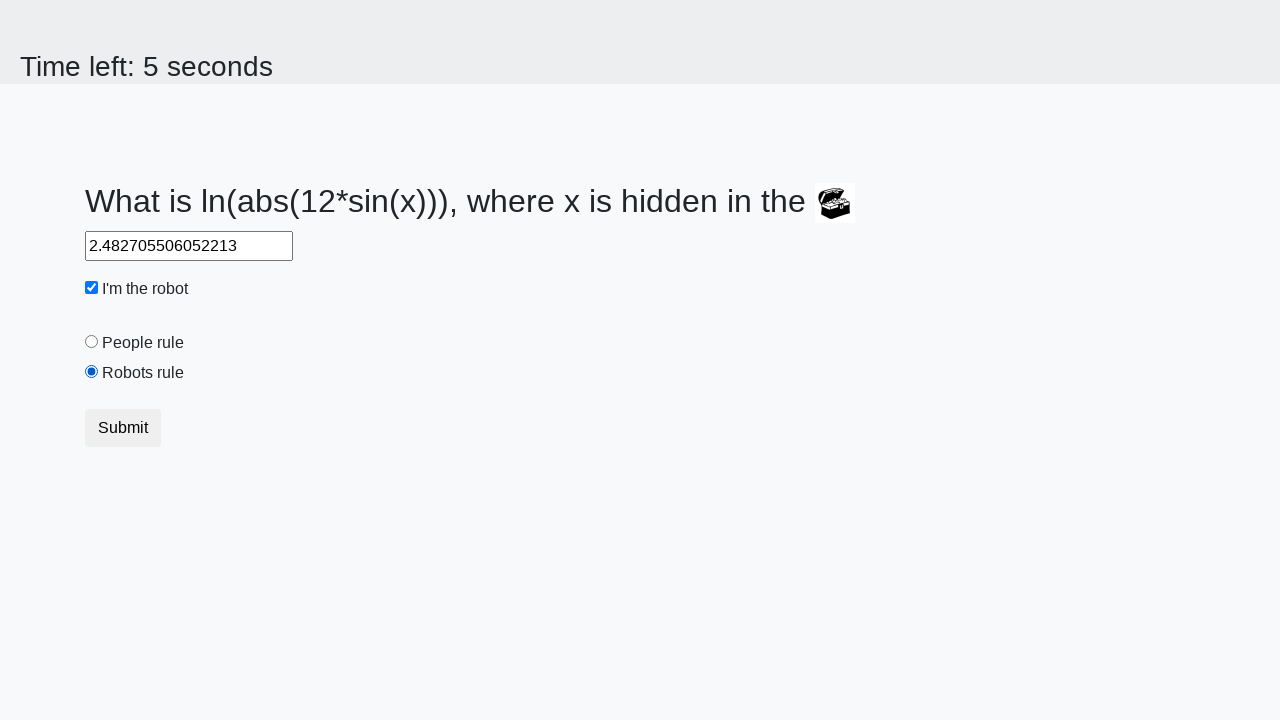

Submitted the form by clicking submit button at (123, 428) on button[type='submit']
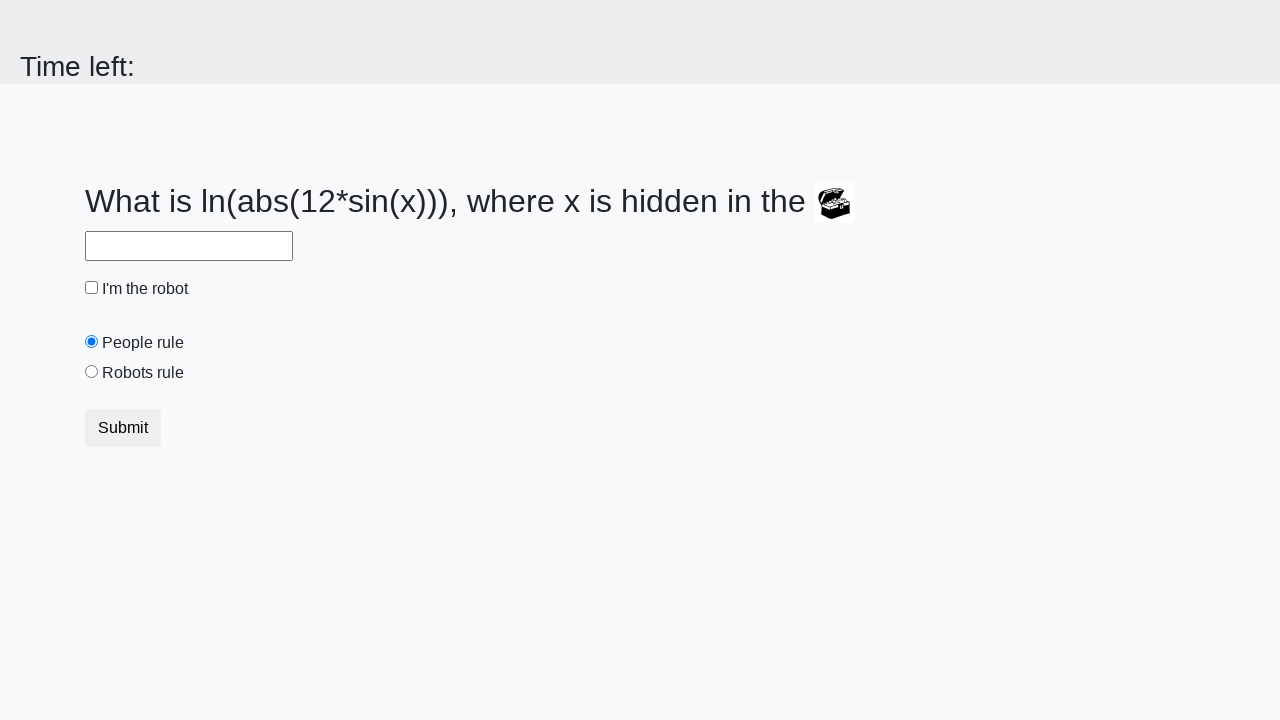

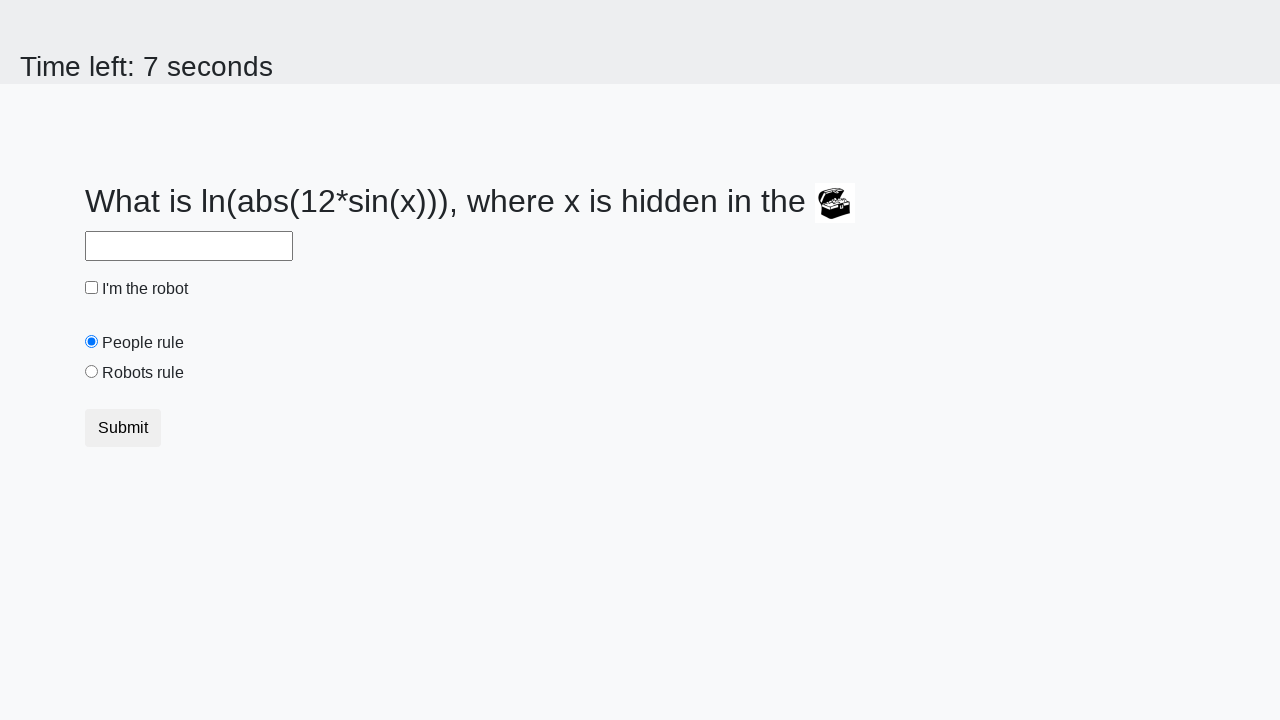